Tests JavaScript confirm dialog by clicking the confirm button, dismissing the dialog, and verifying the result text

Starting URL: https://the-internet.herokuapp.com/javascript_alerts

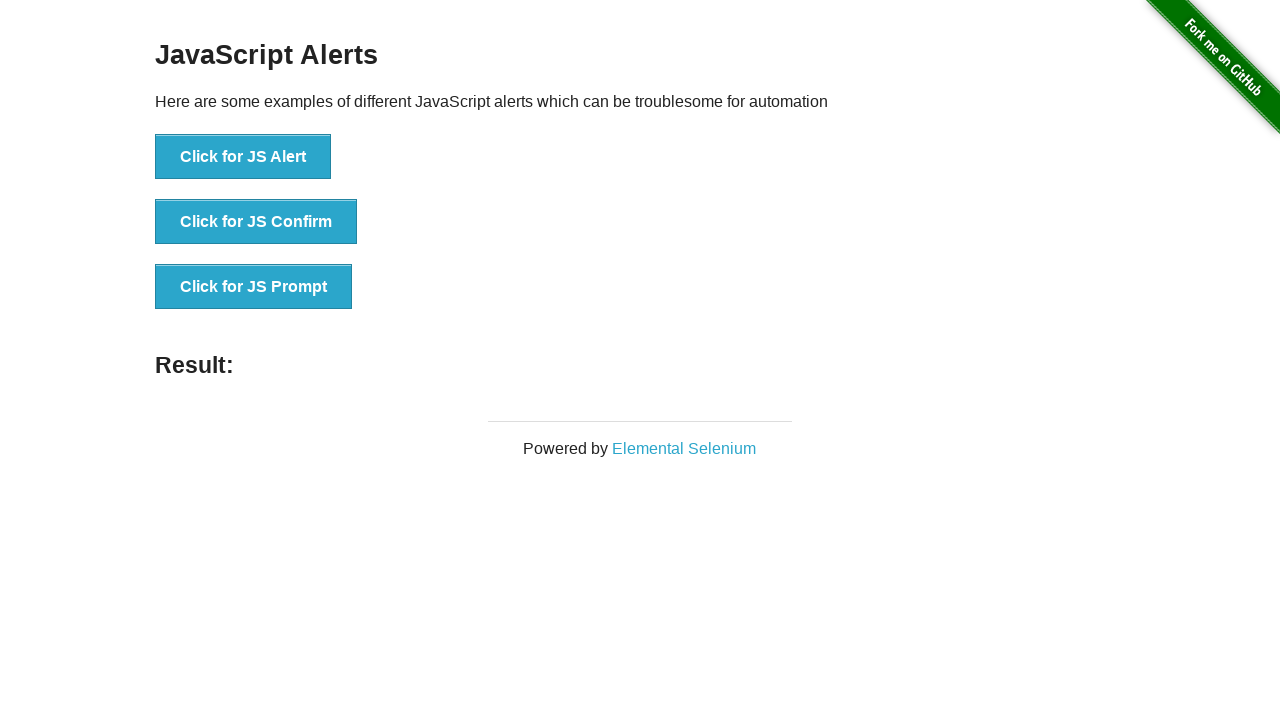

Set up dialog handler to dismiss confirm dialogs
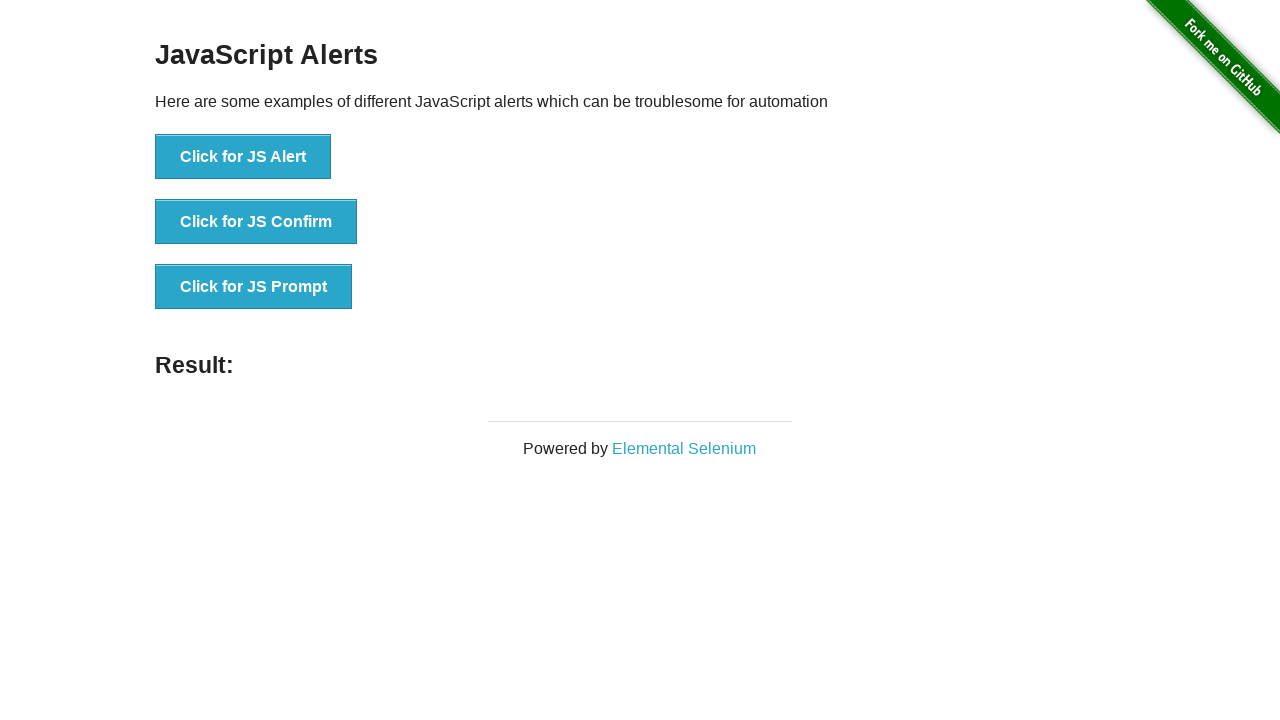

Clicked the 'Click for JS Confirm' button to trigger the confirm dialog at (256, 222) on text='Click for JS Confirm'
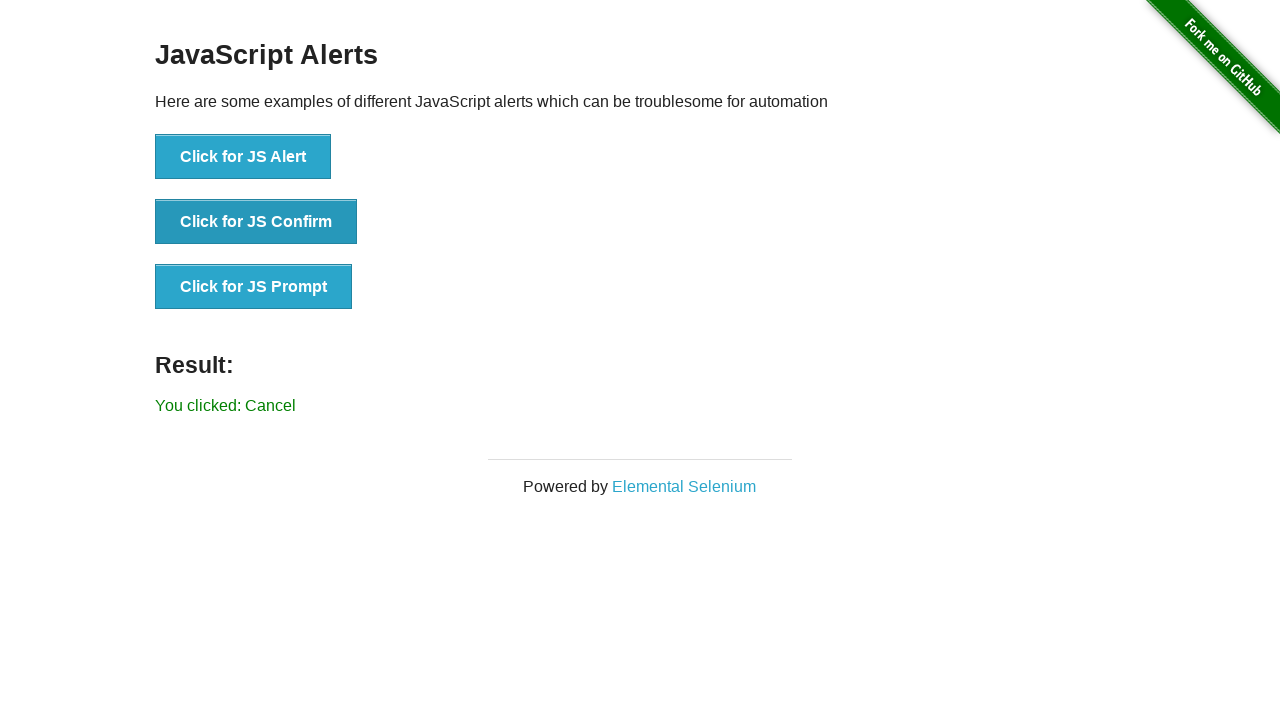

Verified that the result text shows 'You clicked: Cancel' after dismissing the confirm dialog
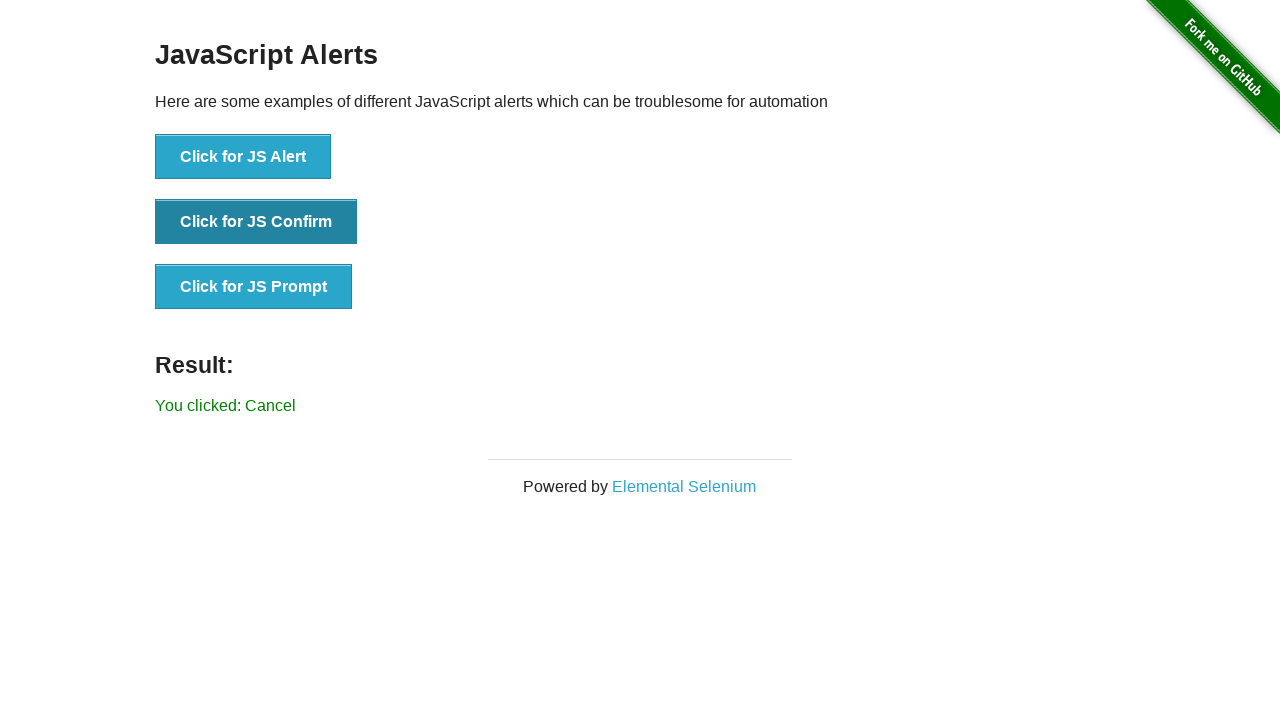

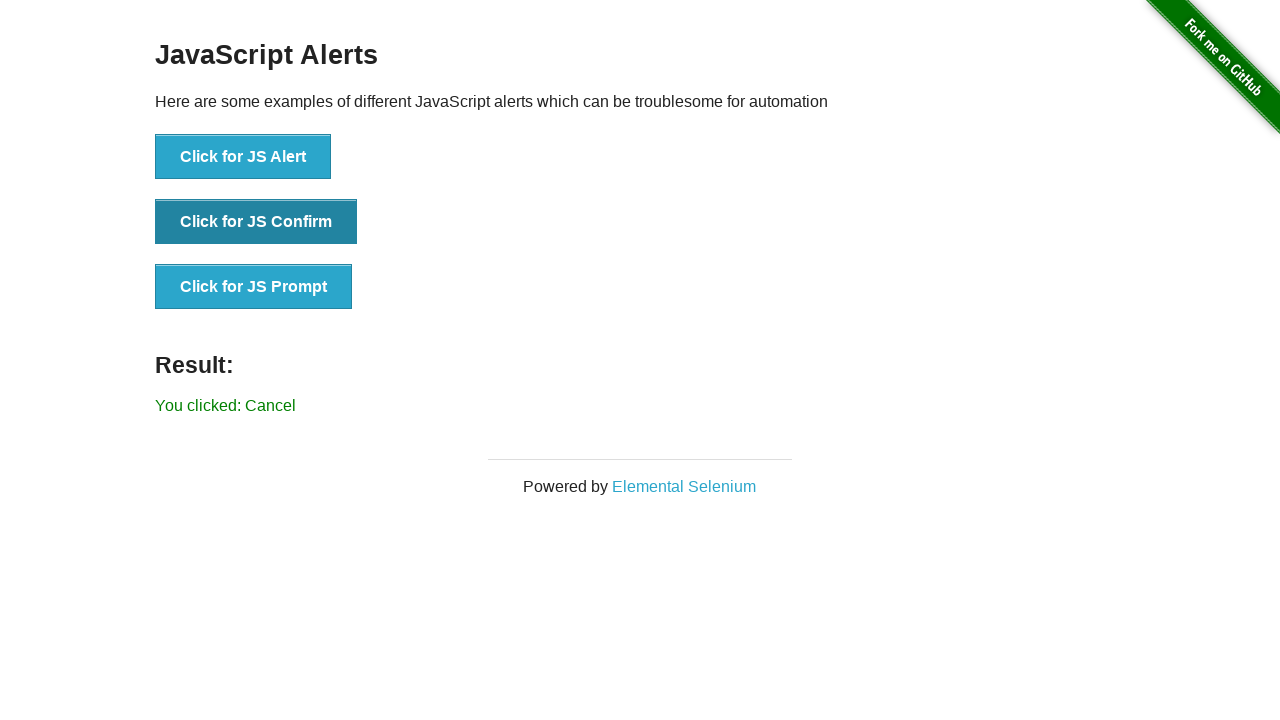